Tests triangle classification by entering two equal sides (4, 4, 5) and verifying the result is "Isosceles"

Starting URL: https://testpages.eviltester.com/styled/apps/triangle/triangle001.html

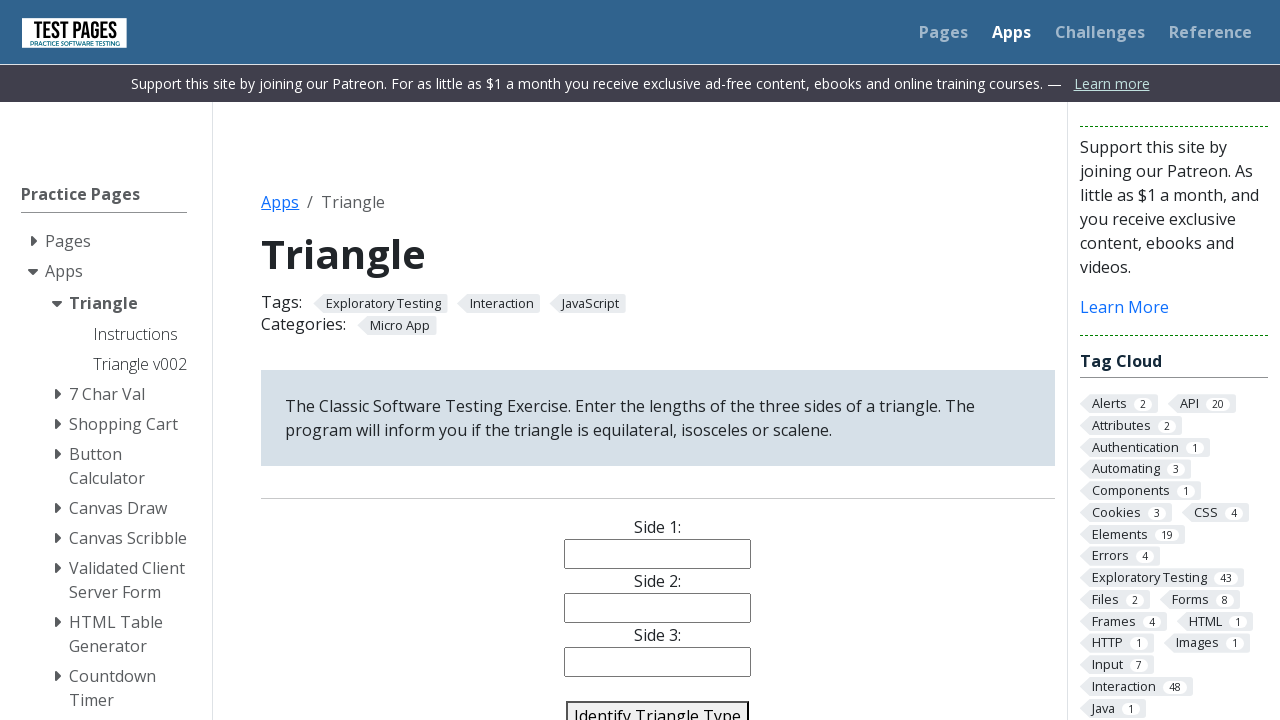

Filled side 1 field with value '4' on #side1
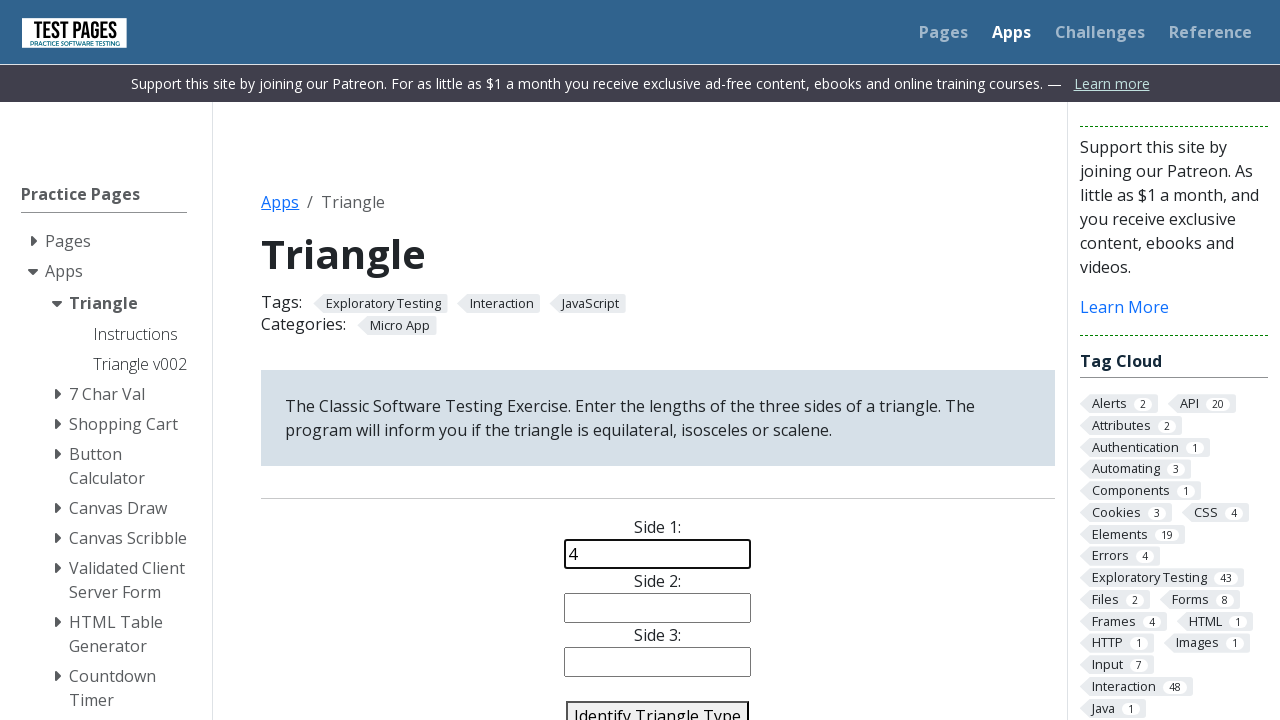

Filled side 2 field with value '4' on #side2
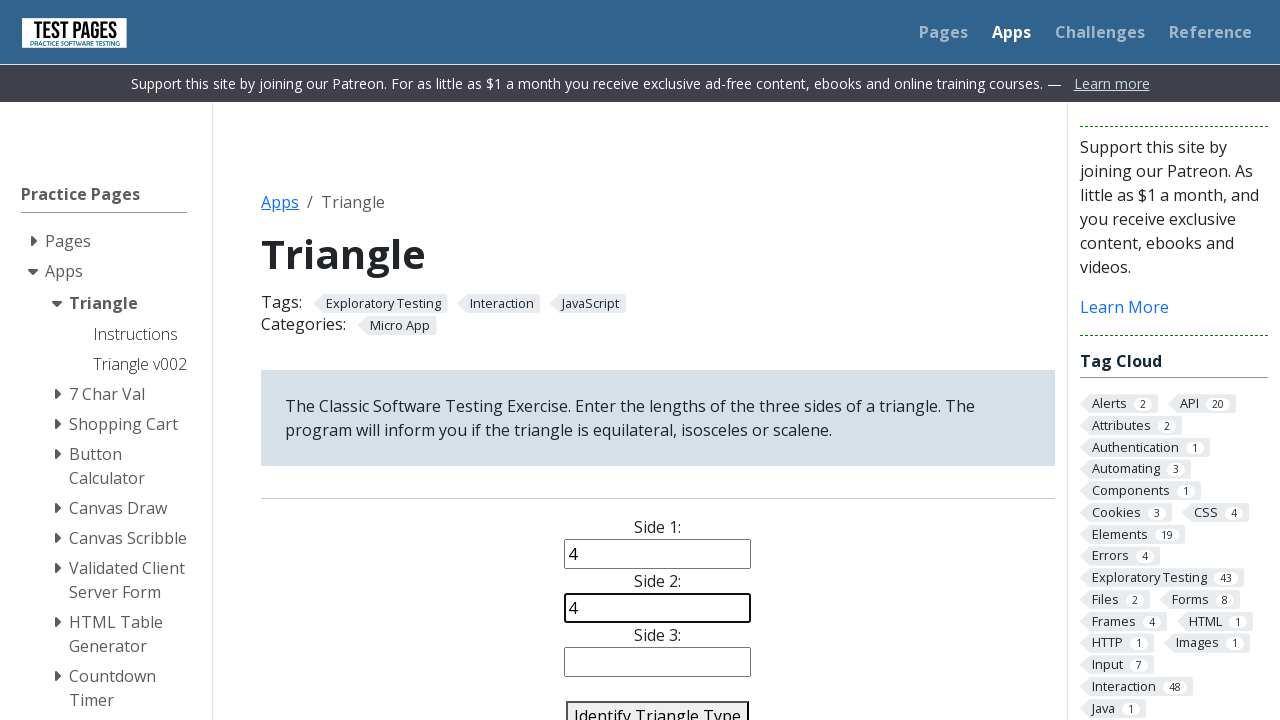

Filled side 3 field with value '5' on #side3
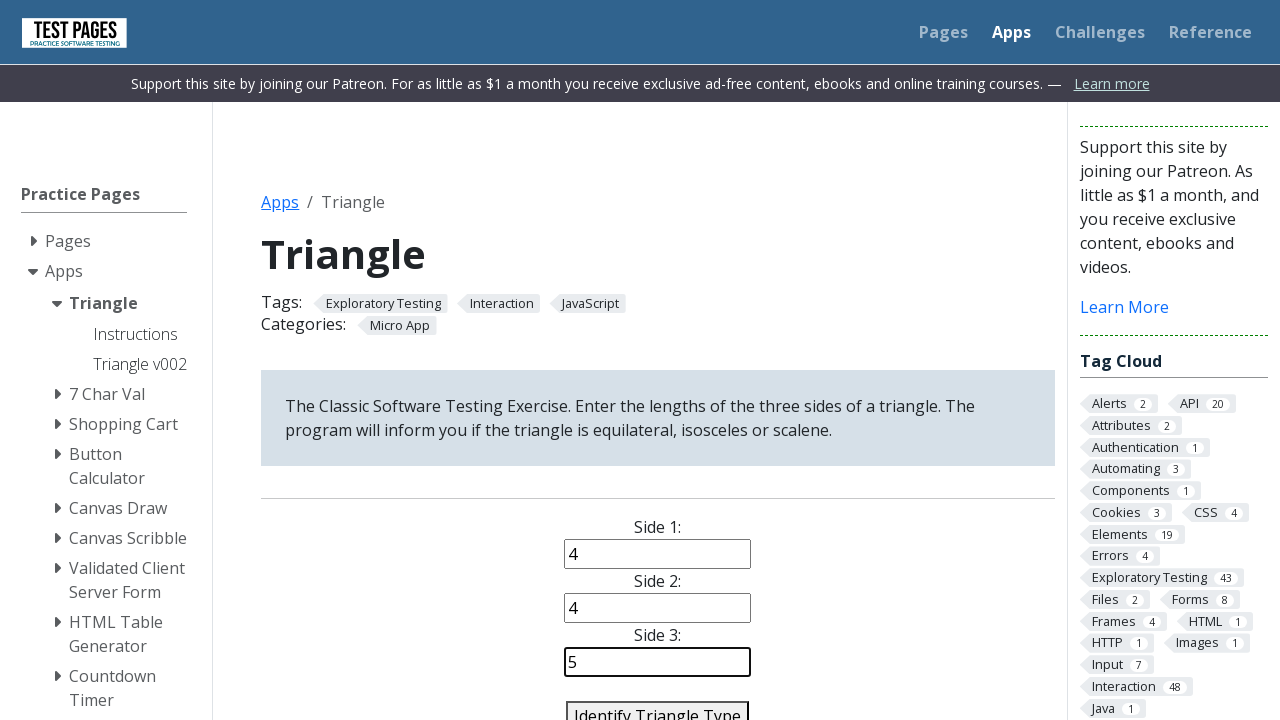

Clicked the identify triangle button at (658, 705) on #identify-triangle-action
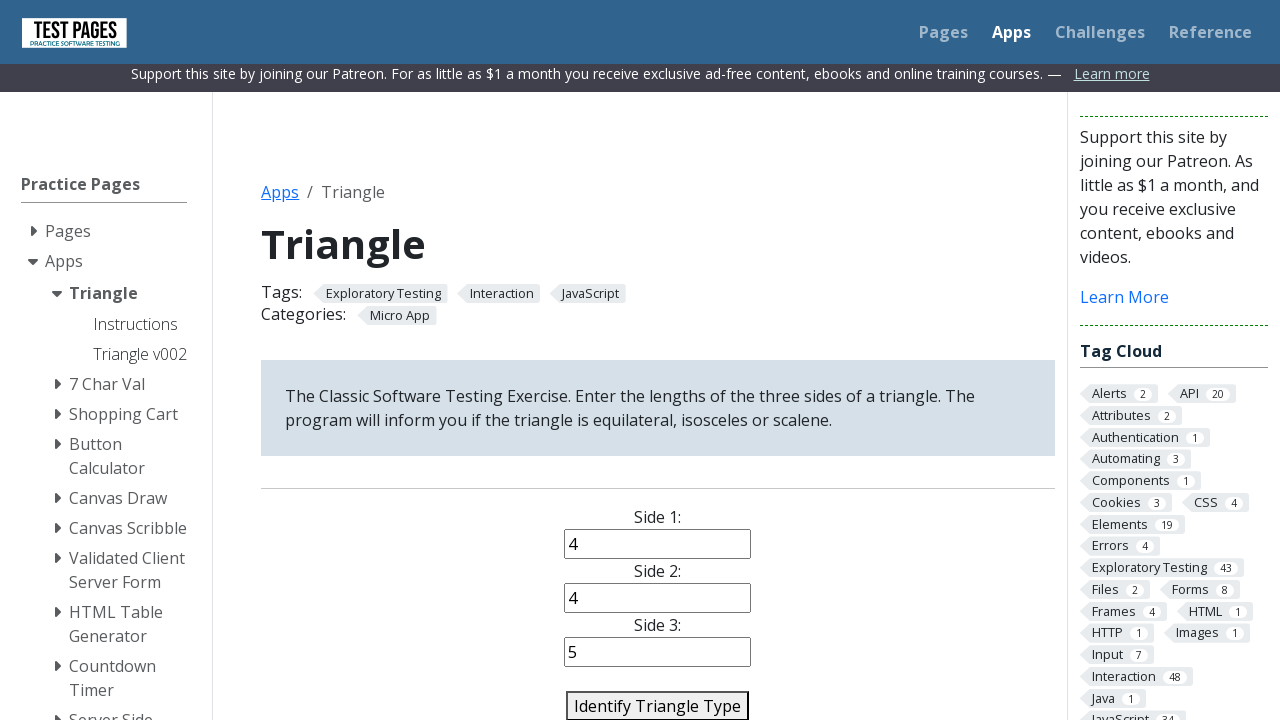

Triangle type result element loaded
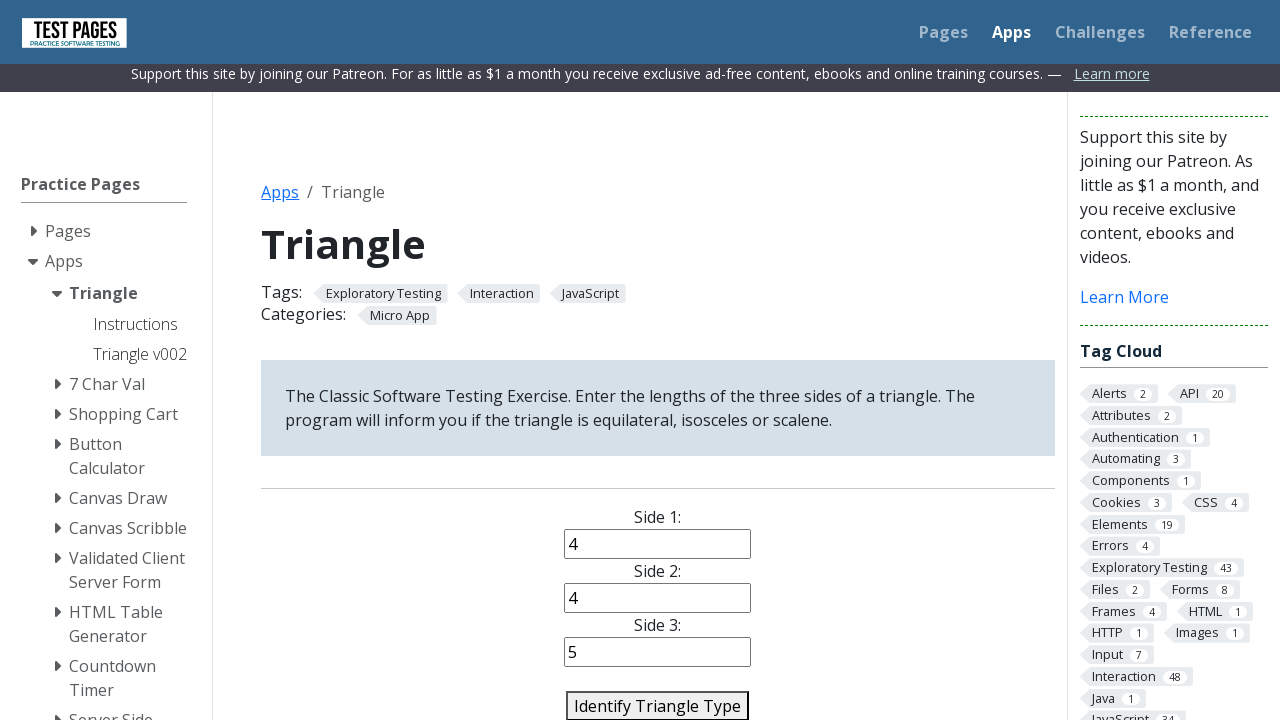

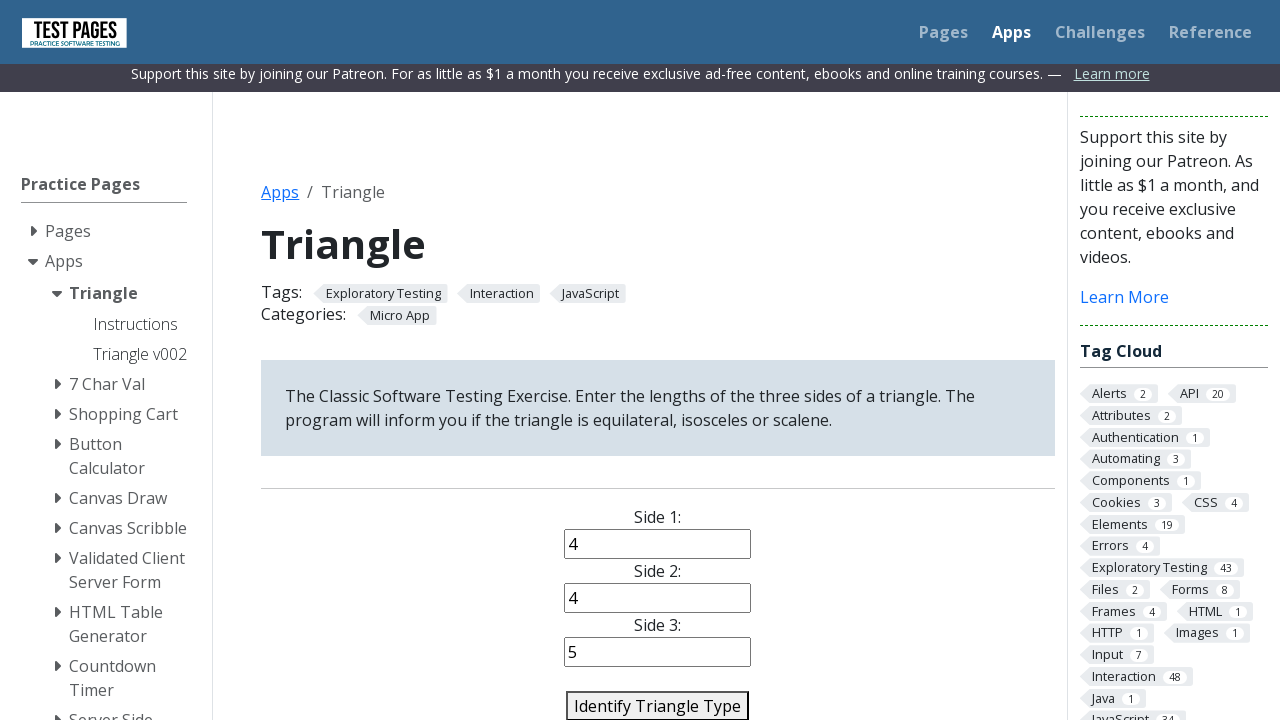